Navigates to Formula 1 race results page and verifies that the results table with headers and data rows is displayed

Starting URL: https://www.formula1.com/en/results/2024/races/

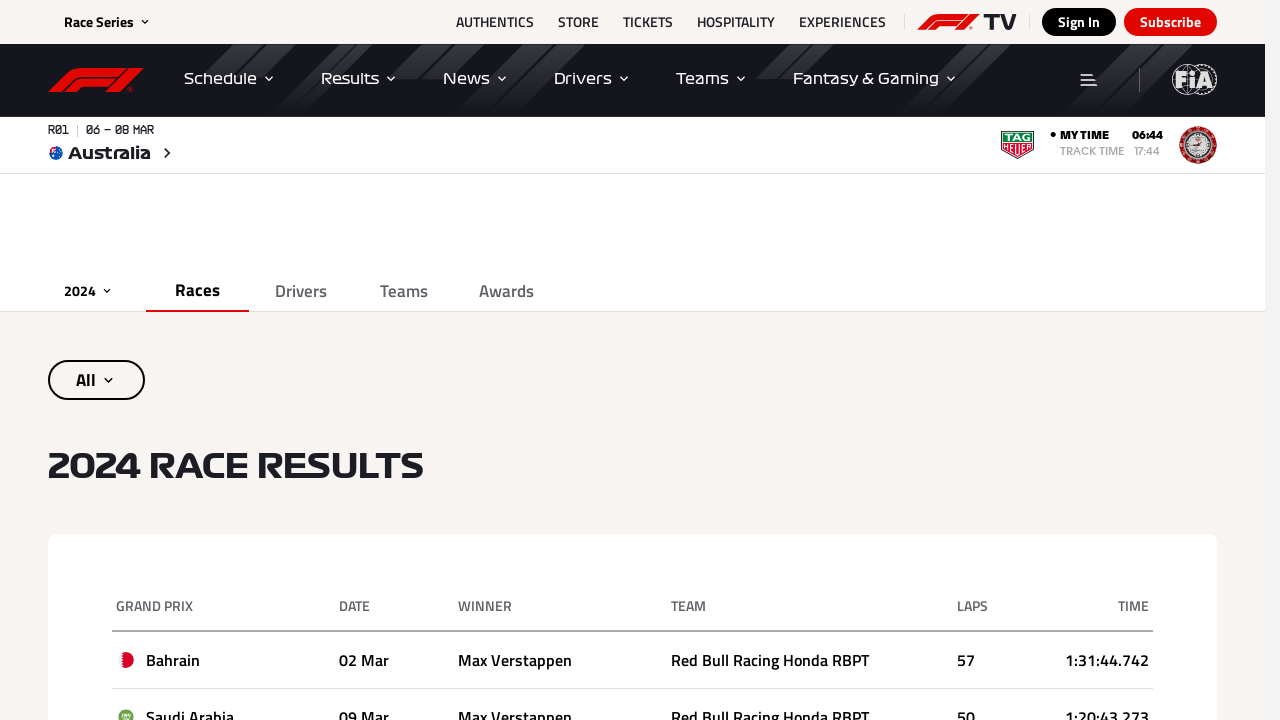

Navigated to Formula 1 race results page for 2024
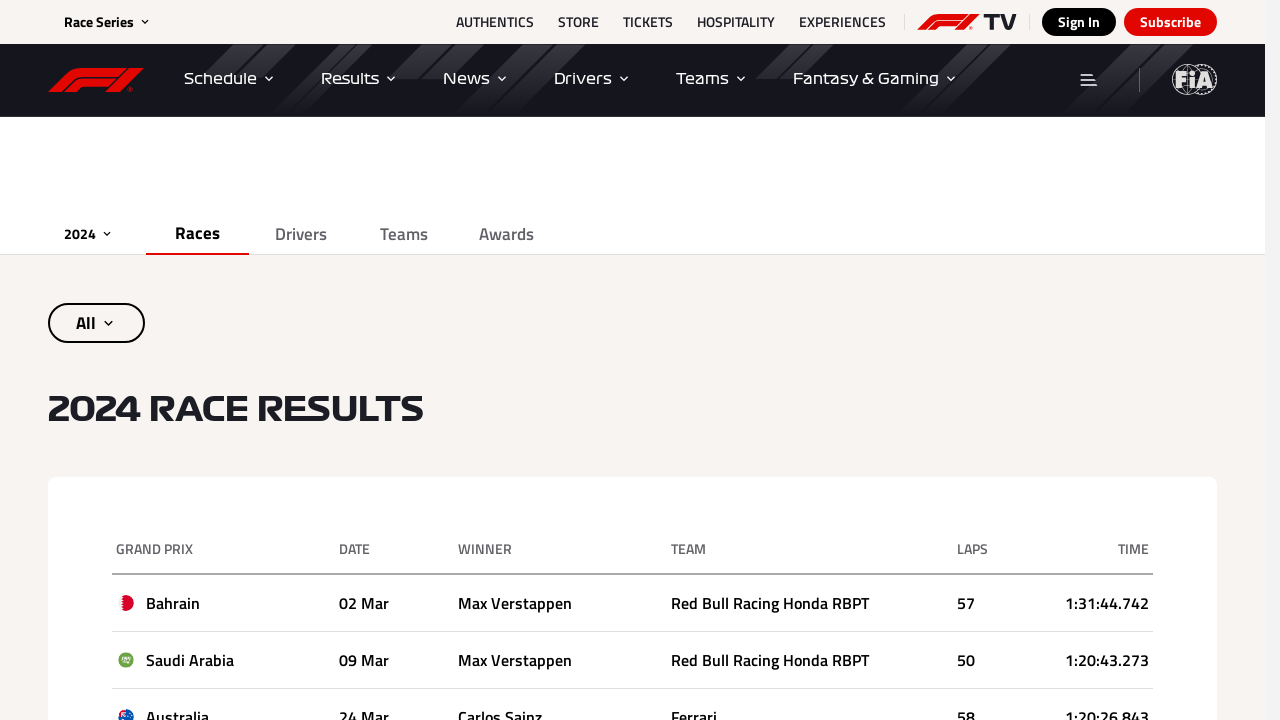

Table headers loaded
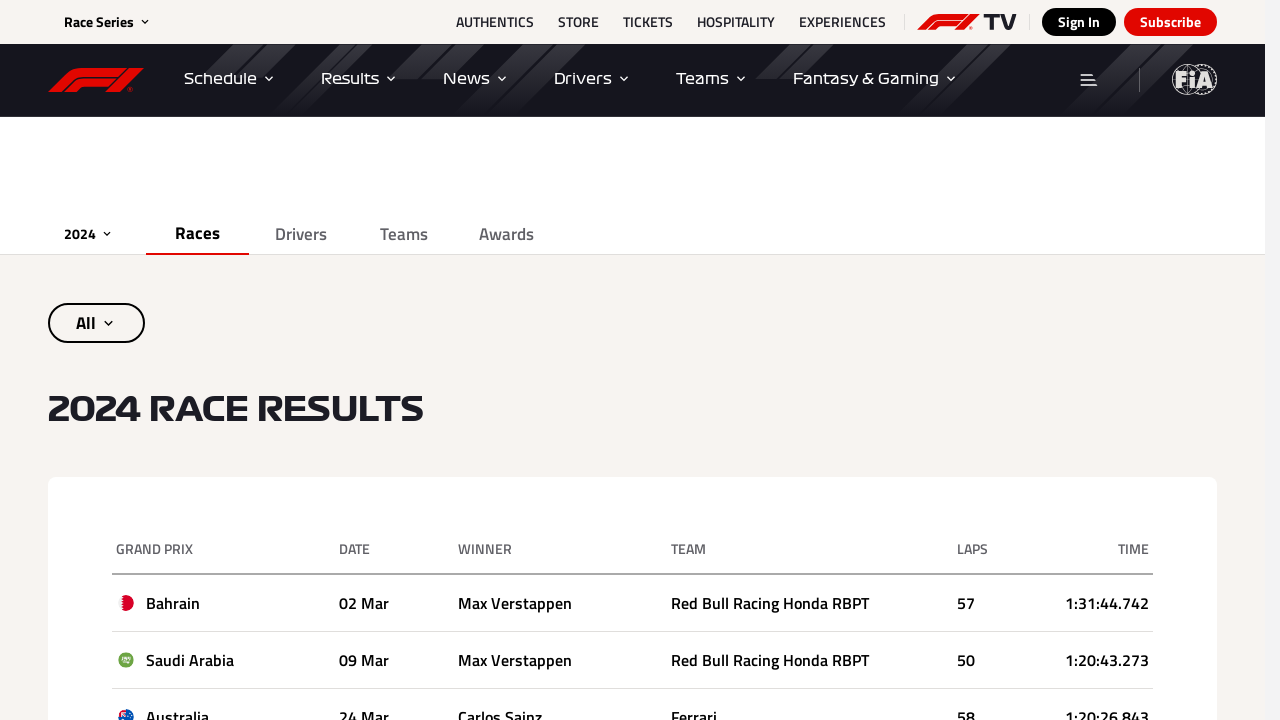

Table rows loaded
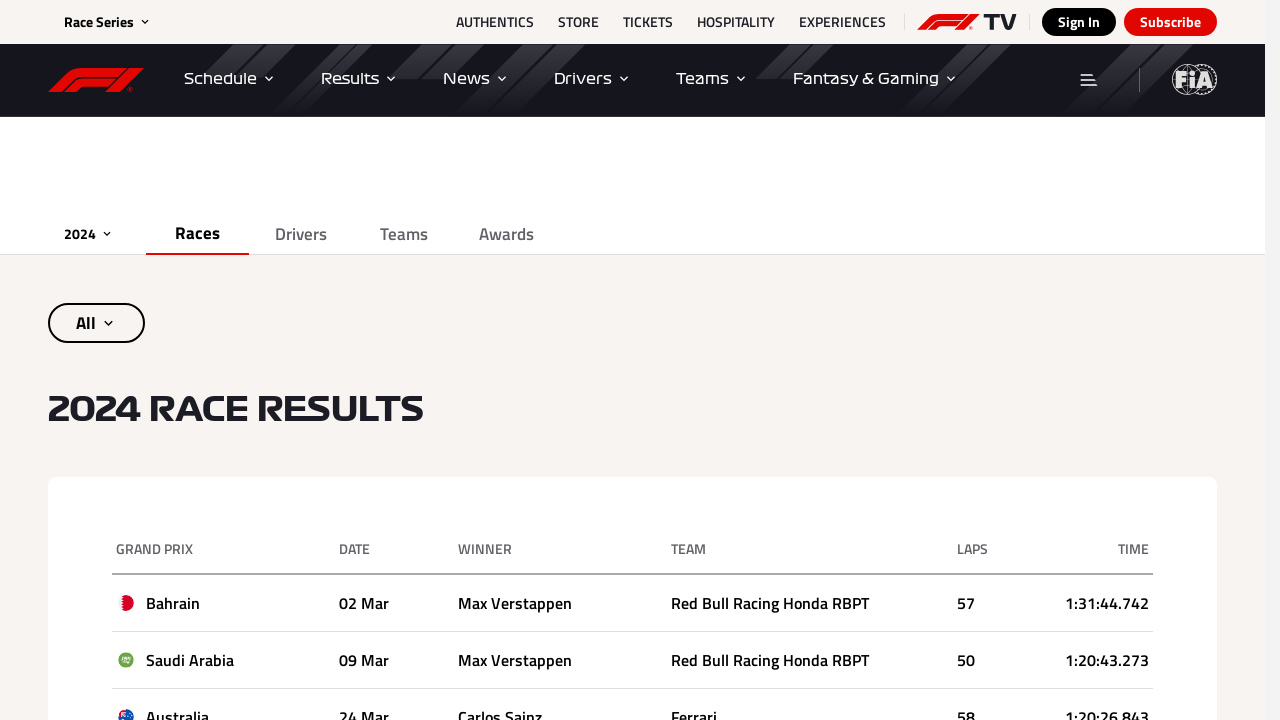

Table data cells verified - results table with headers and data rows is displayed
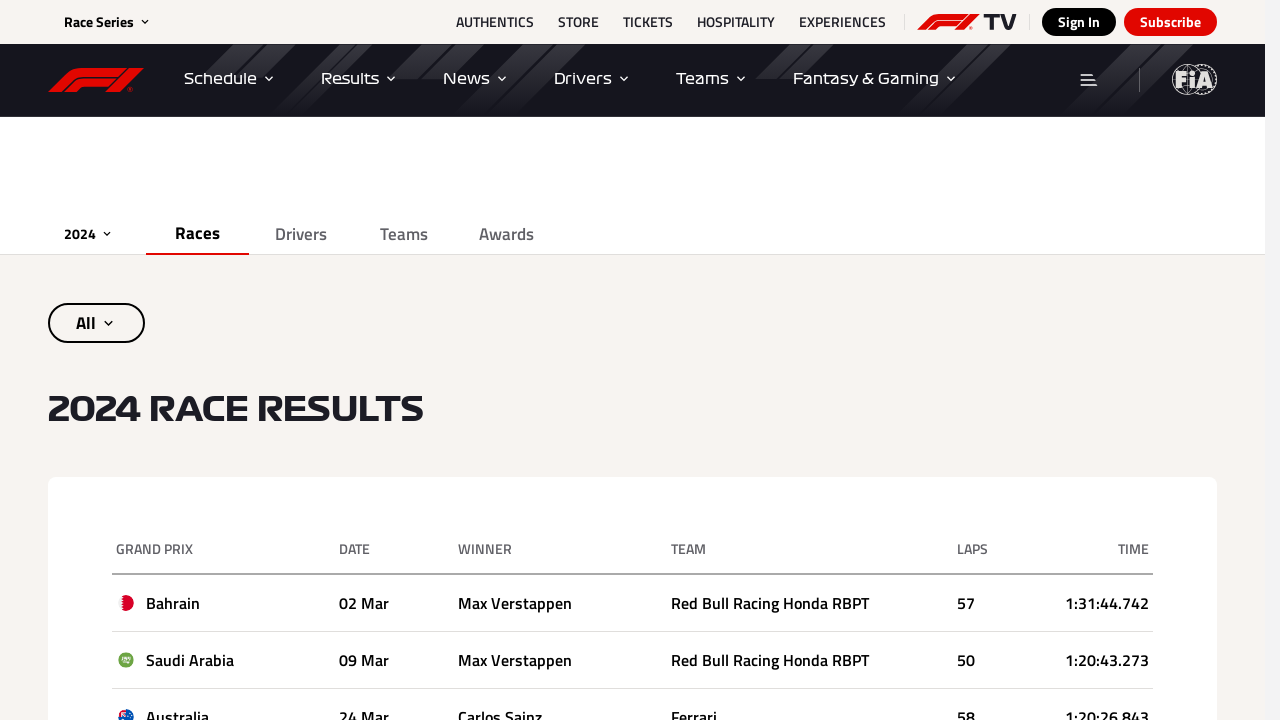

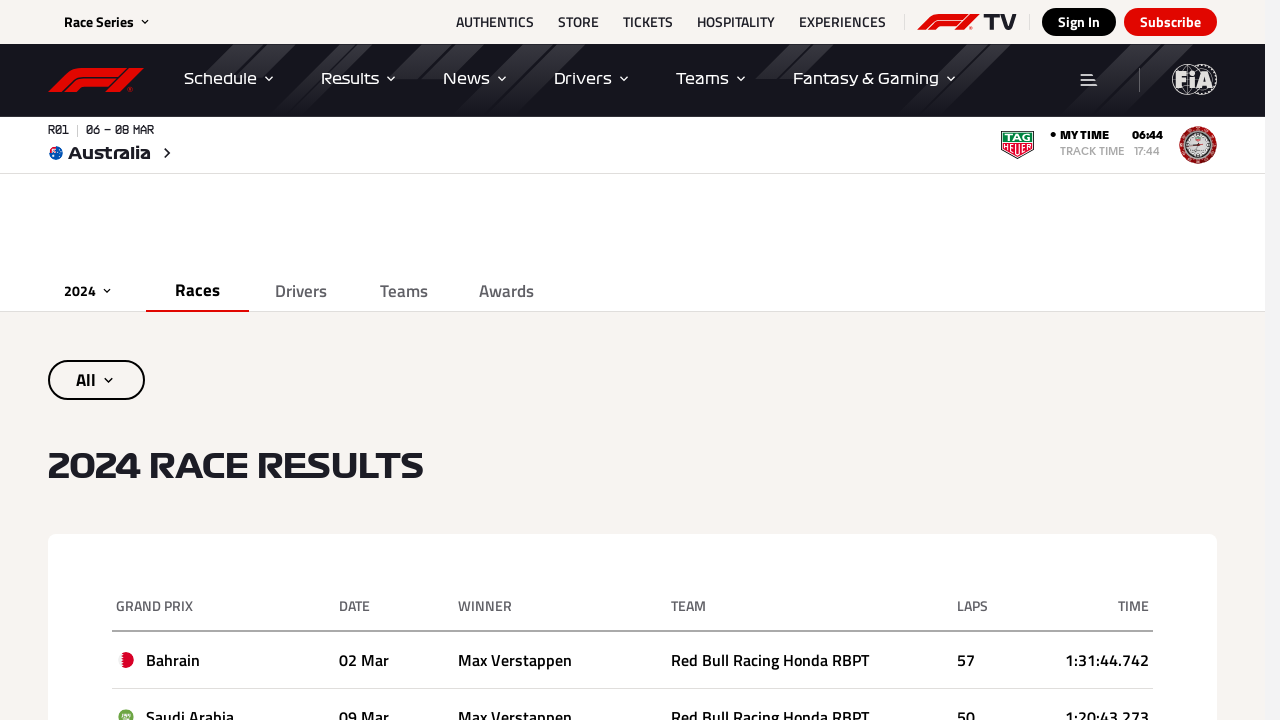